Tests color picker interaction by clicking and using keyboard navigation

Starting URL: https://www.selenium.dev/selenium/web/web-form.html

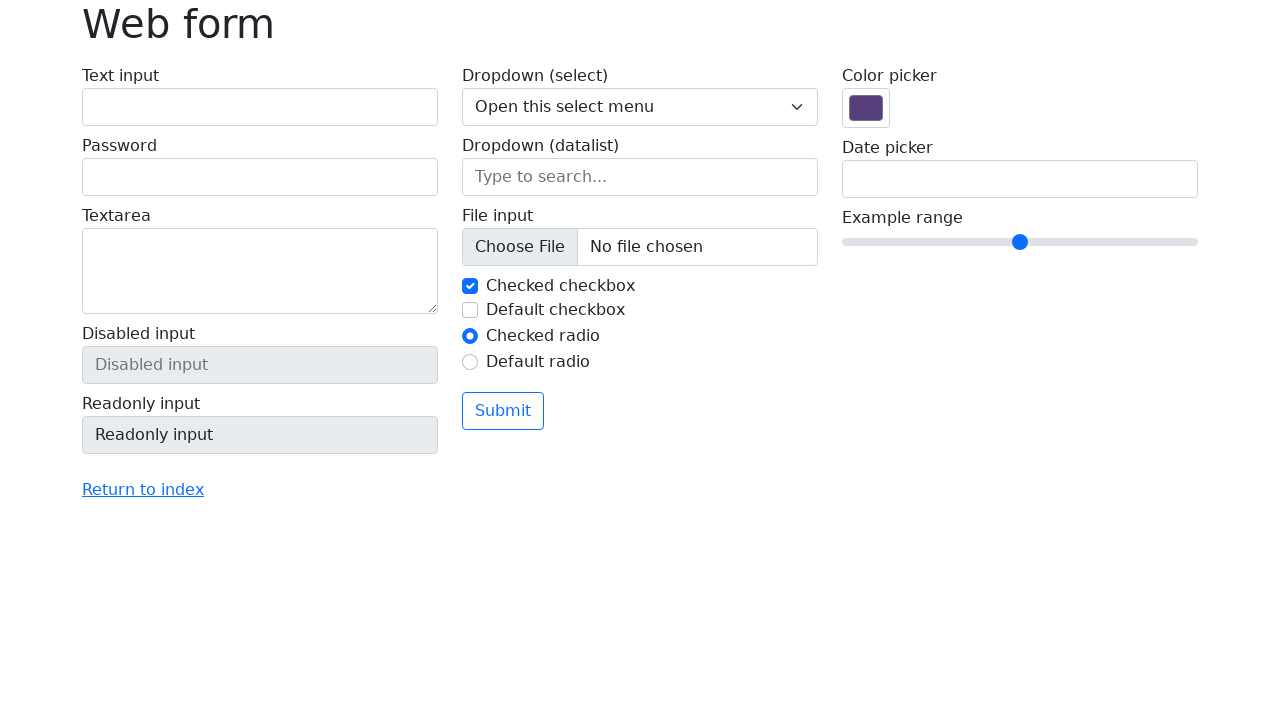

Clicked on color picker input field at (866, 108) on input[name='my-colors']
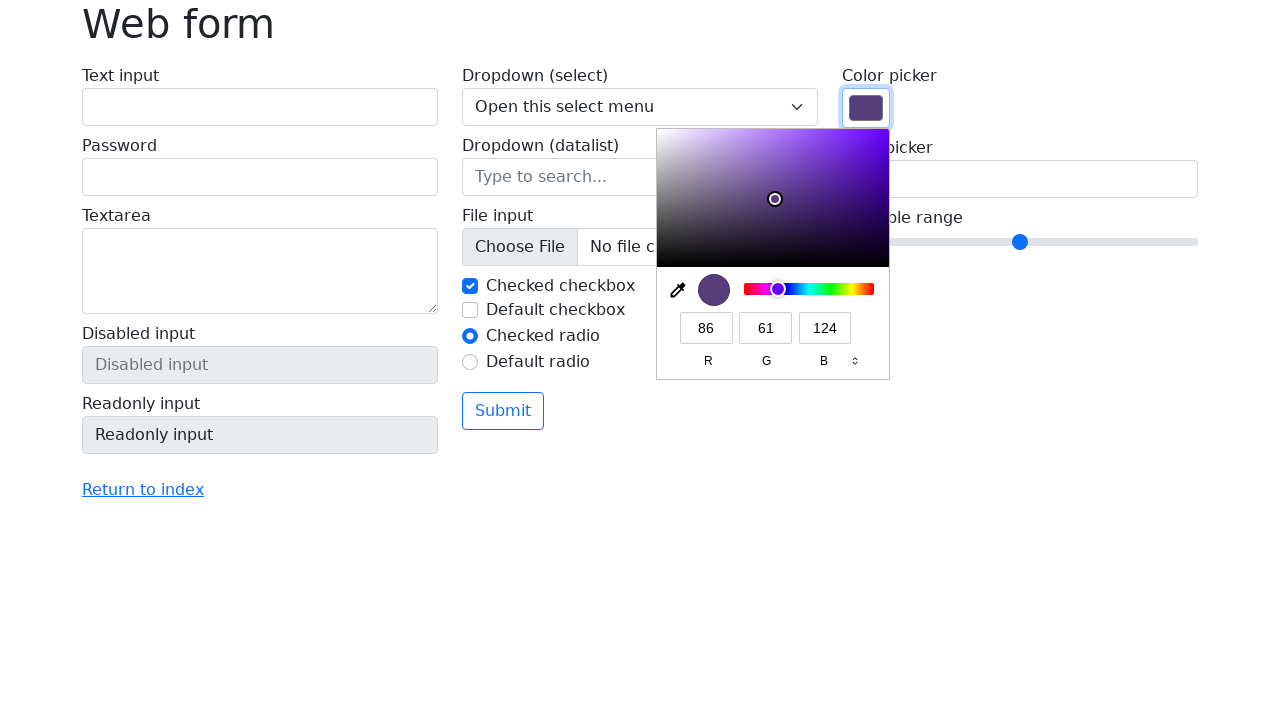

Pressed ArrowDown key to navigate color picker on input[name='my-colors']
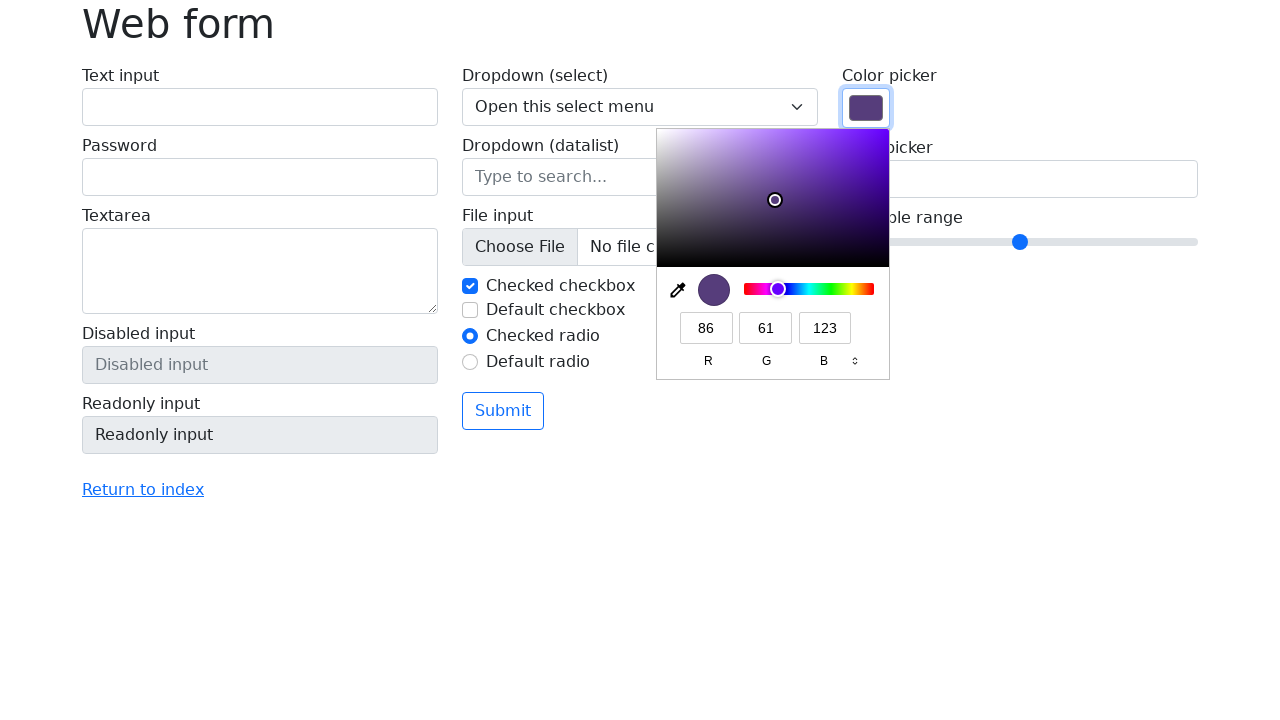

Pressed ArrowDown key again to navigate color picker on input[name='my-colors']
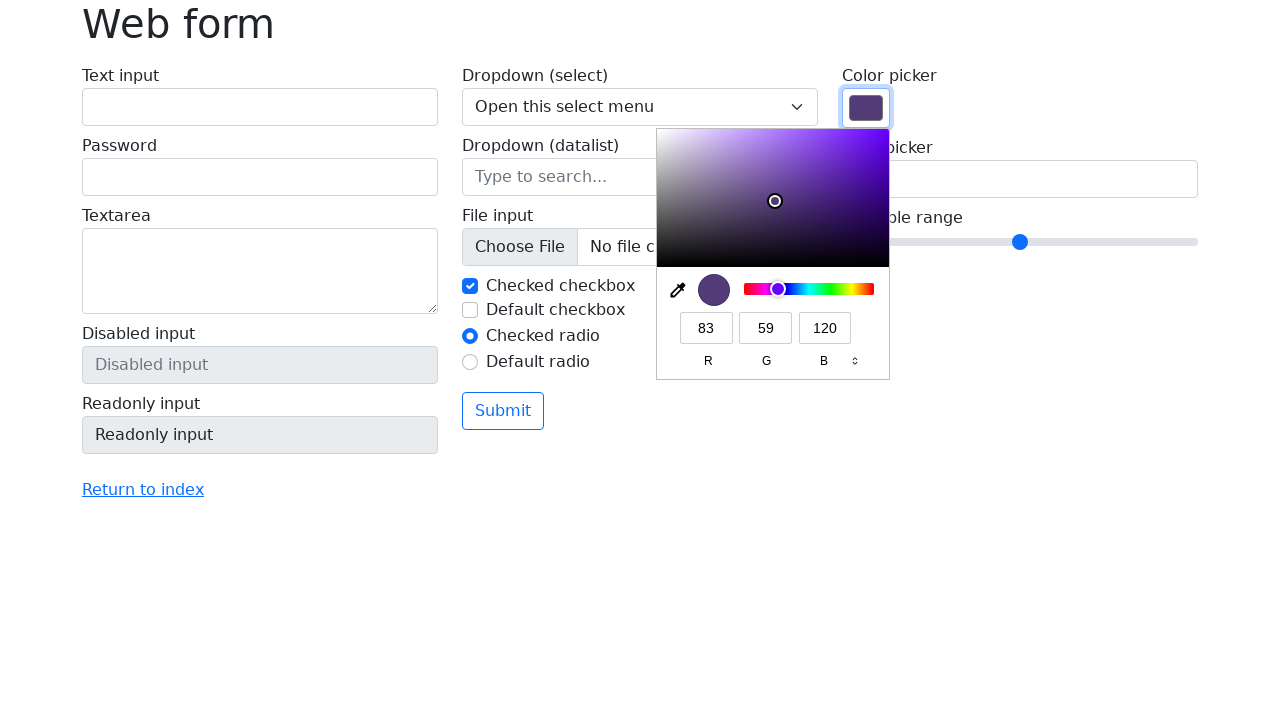

Filled color picker with black color #000000 on input[name='my-colors']
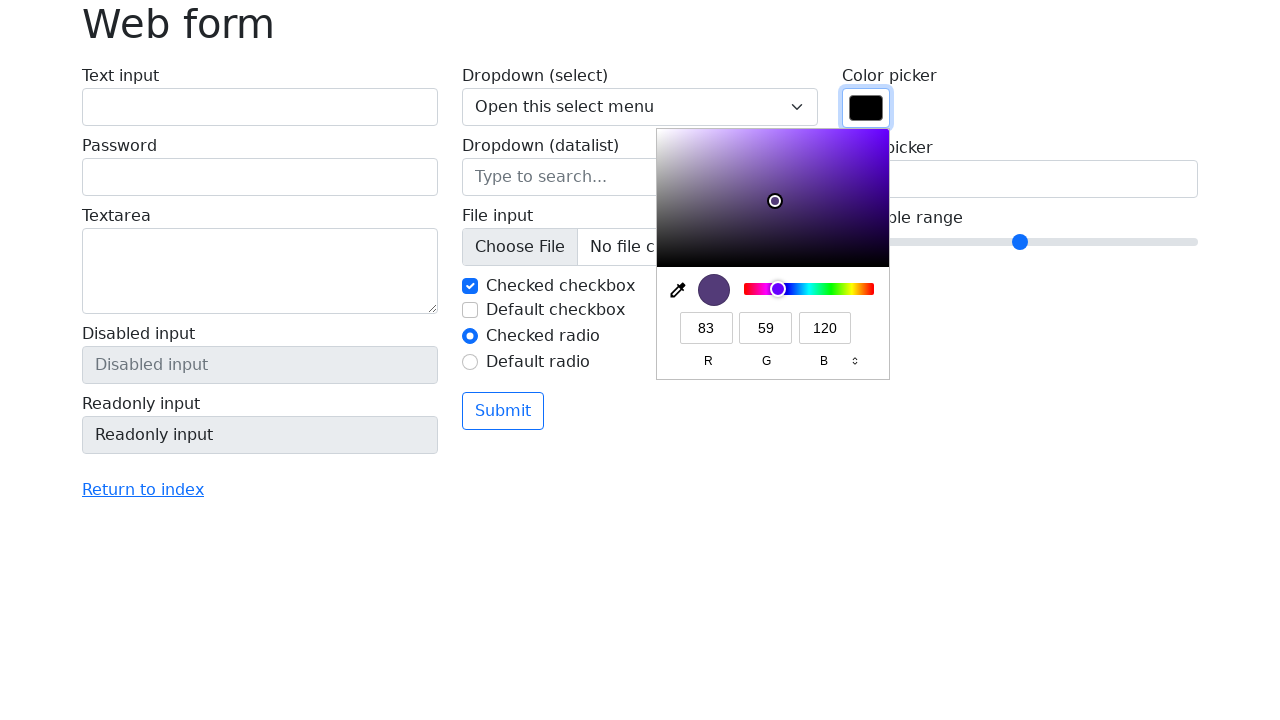

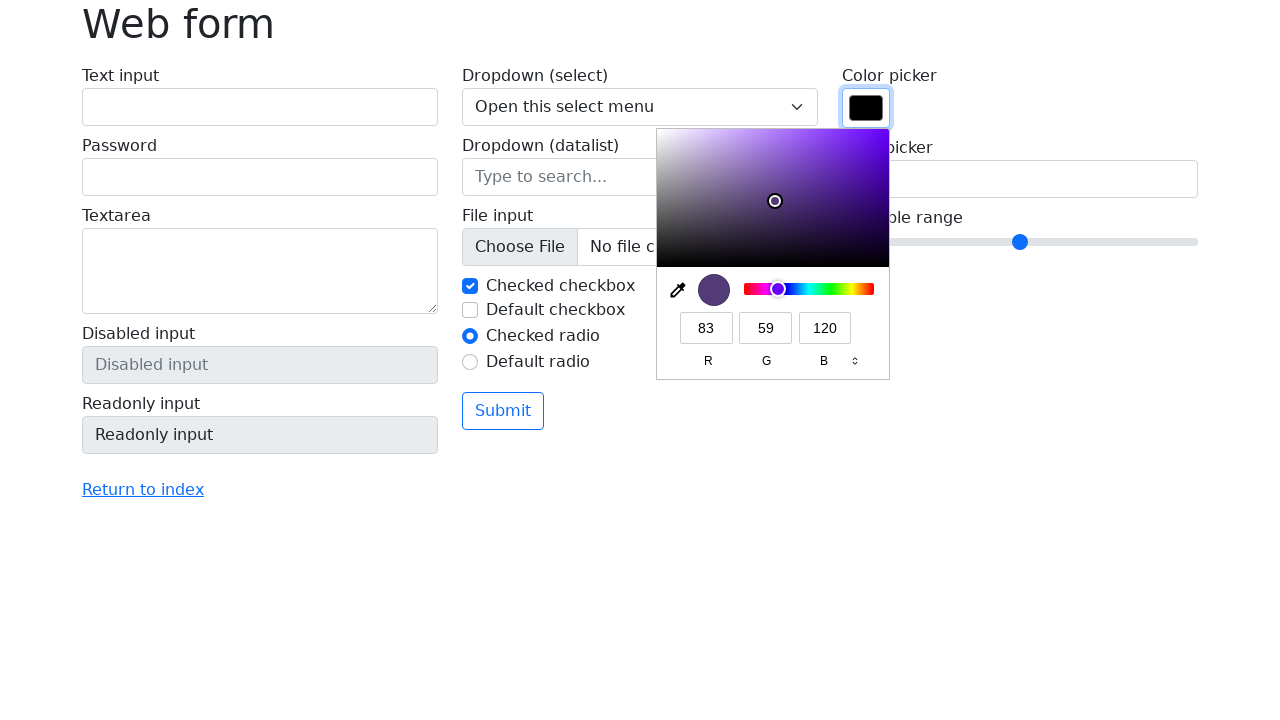